Tests interaction with shadow DOM elements by filling a first name input field on a shadow DOM practice page

Starting URL: https://letcode.in/shadow

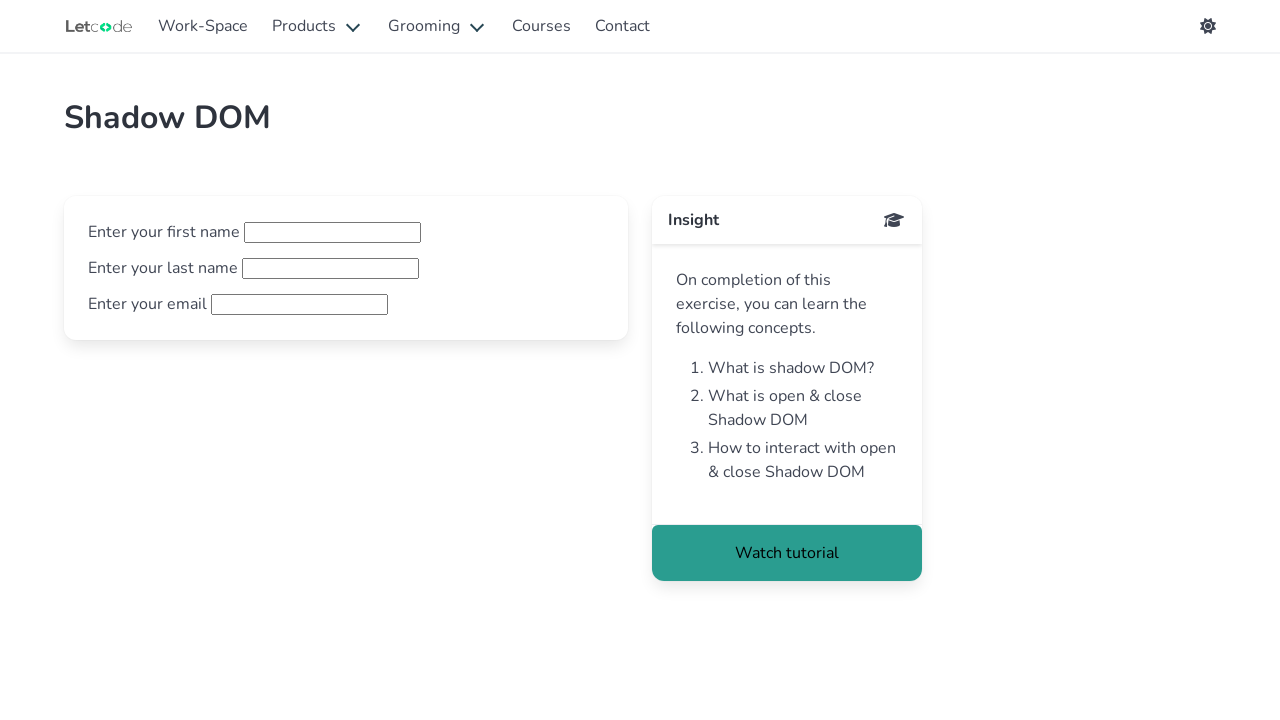

Filled first name field with 'Nazmus' in shadow DOM on #fname
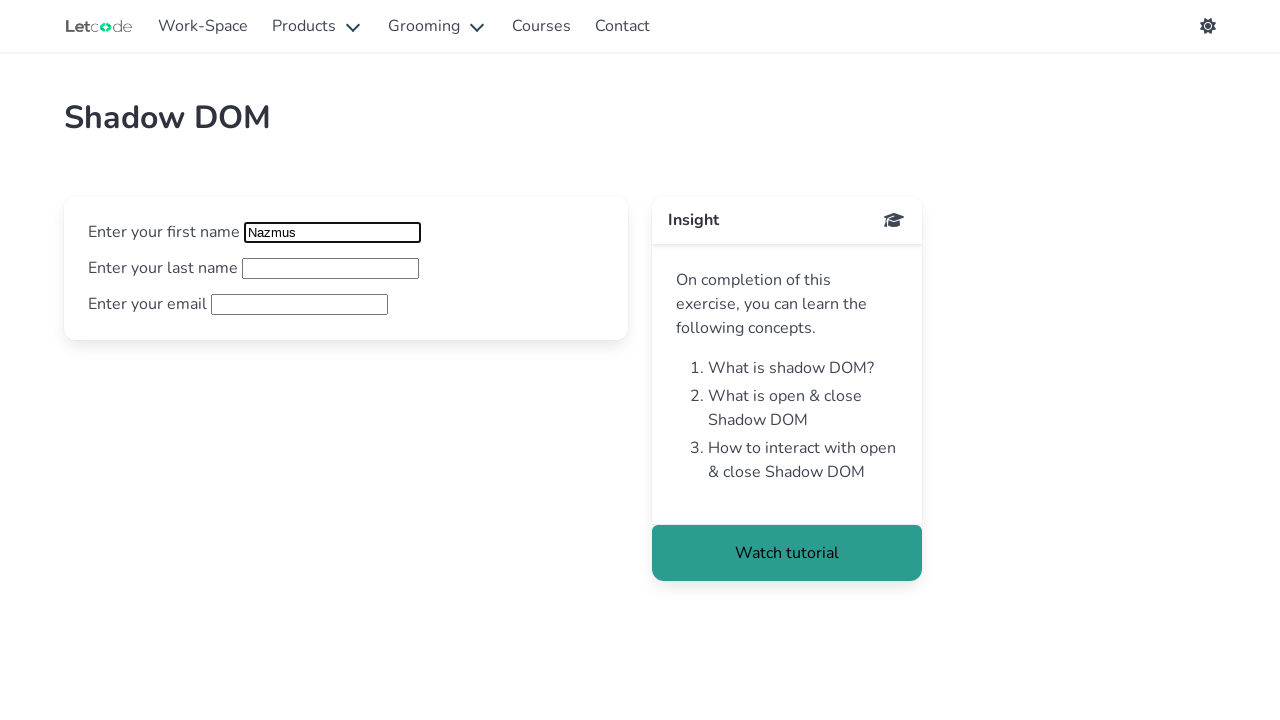

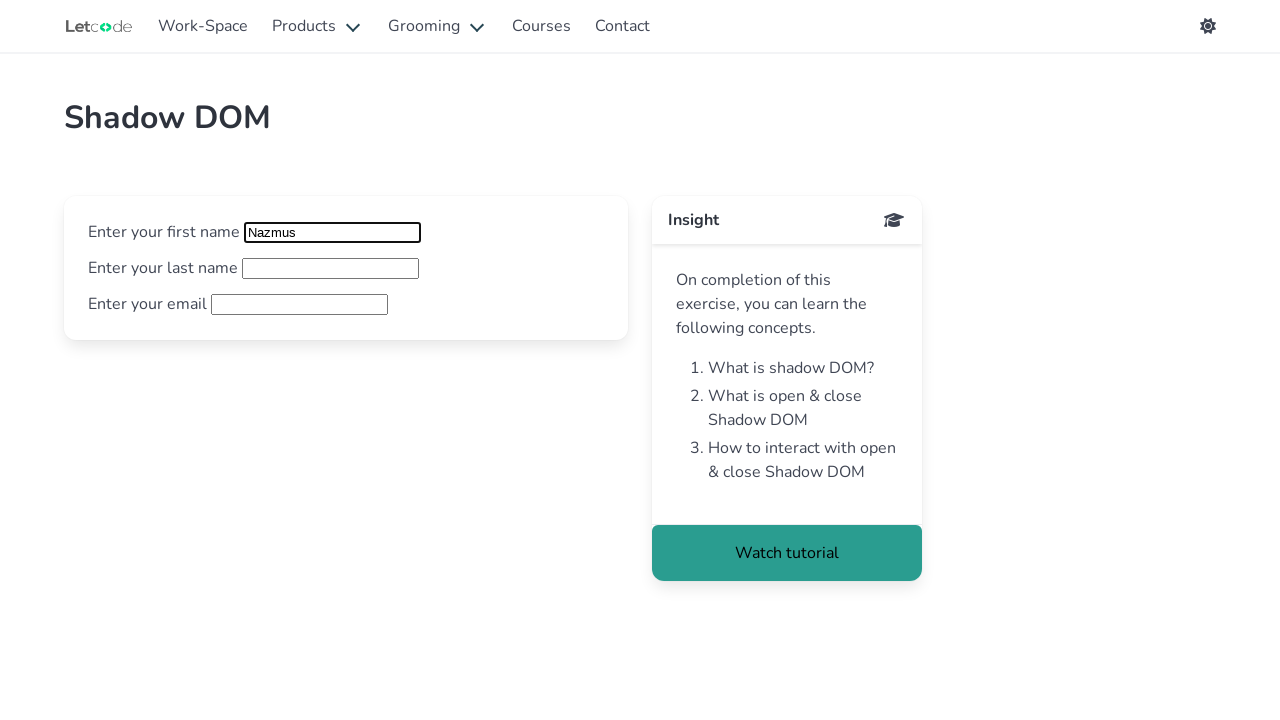